Tests navigation through a multi-level menu by clicking Music, then Jazz, then Modern menu items

Starting URL: https://seleniumui.moderntester.pl/menu-item.php

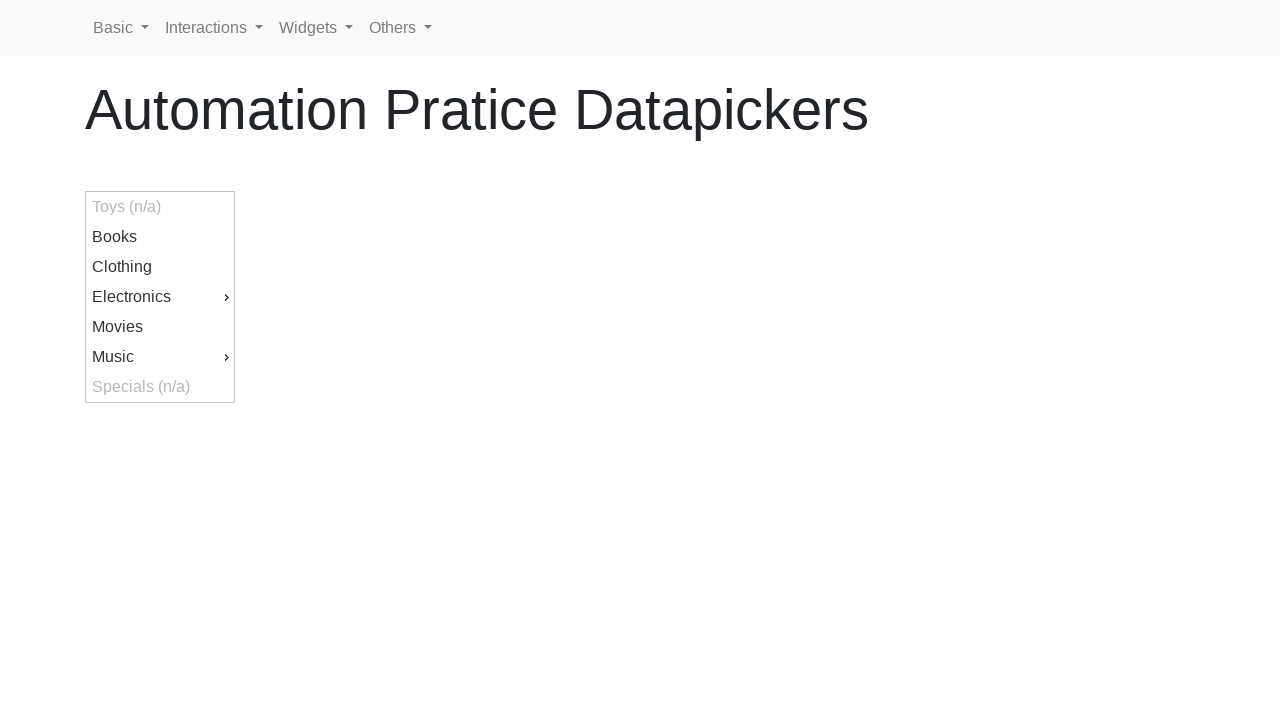

Clicked on Music menu item at (160, 357) on xpath=//*[contains(text(), 'Music')]
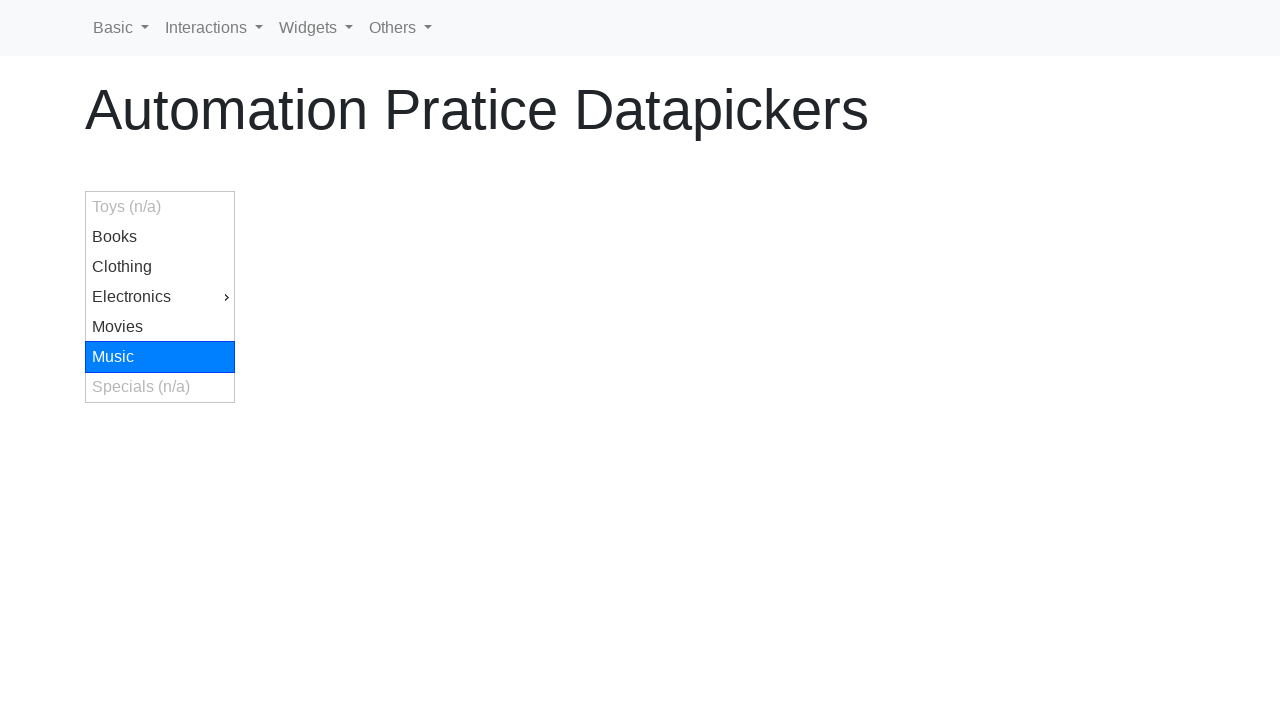

Jazz submenu became visible
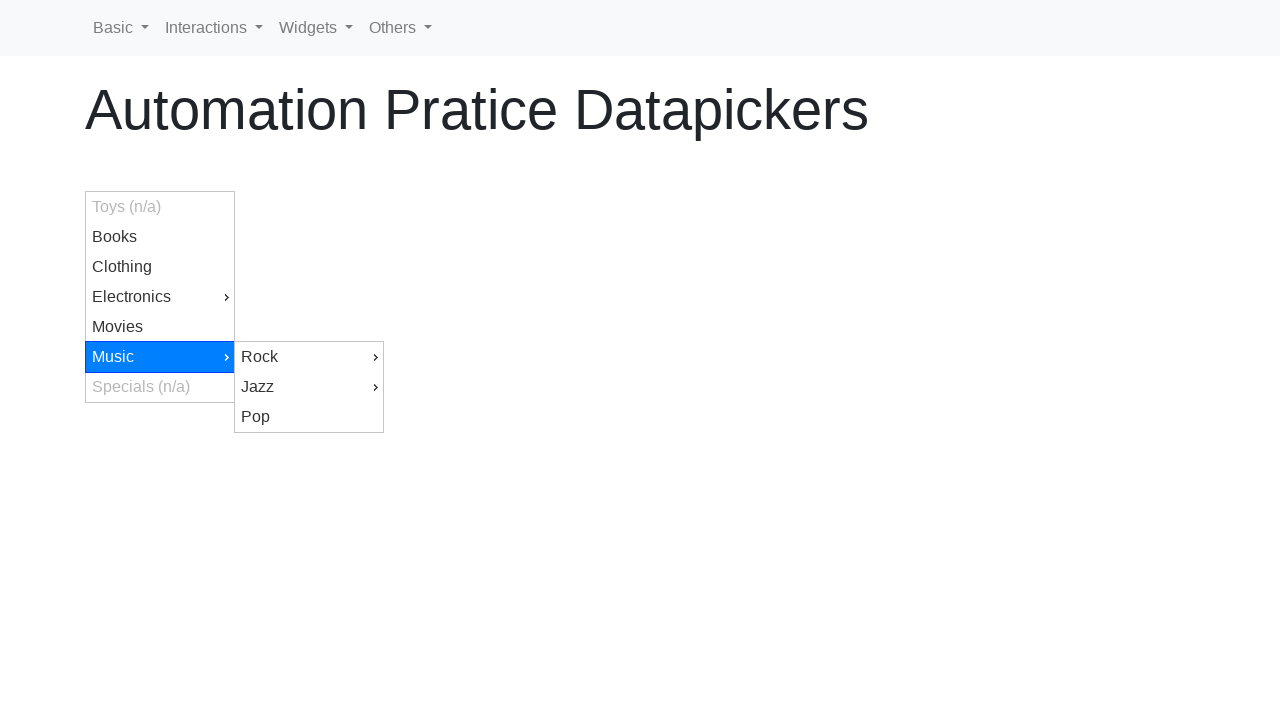

Clicked on Jazz submenu item at (309, 387) on xpath=//*[contains(text(), 'Jazz')]
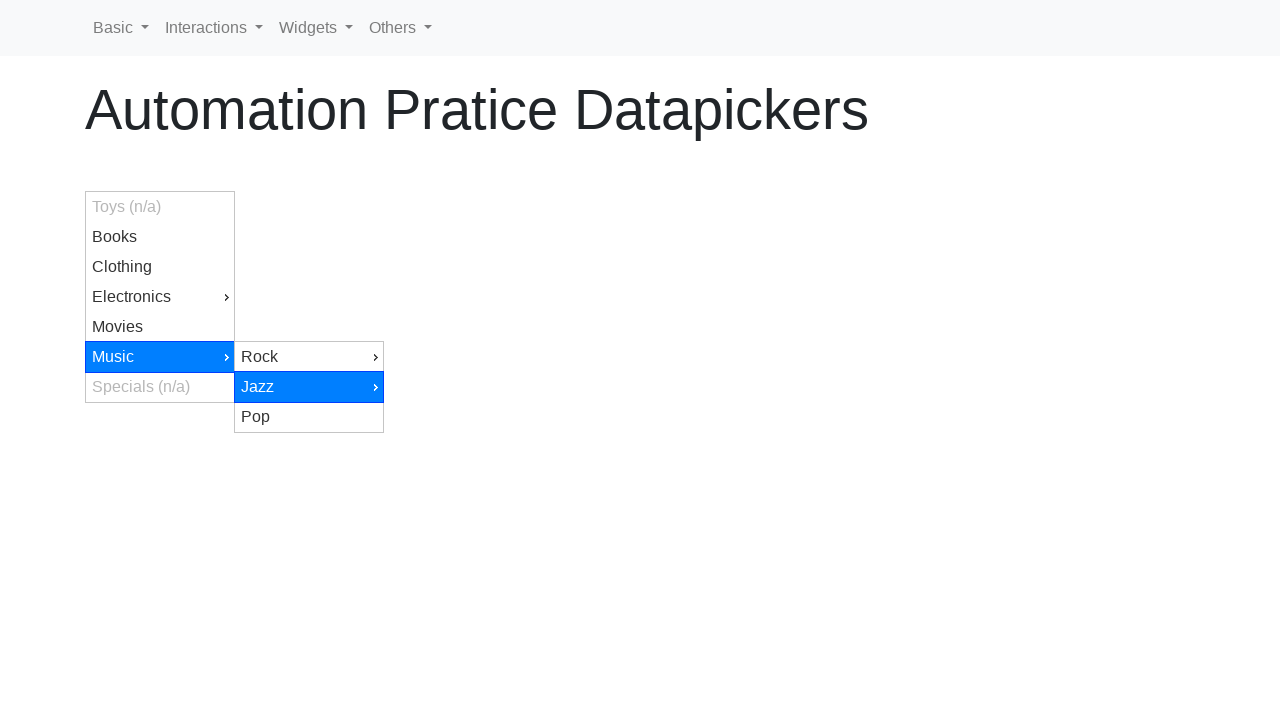

Modern submenu became visible
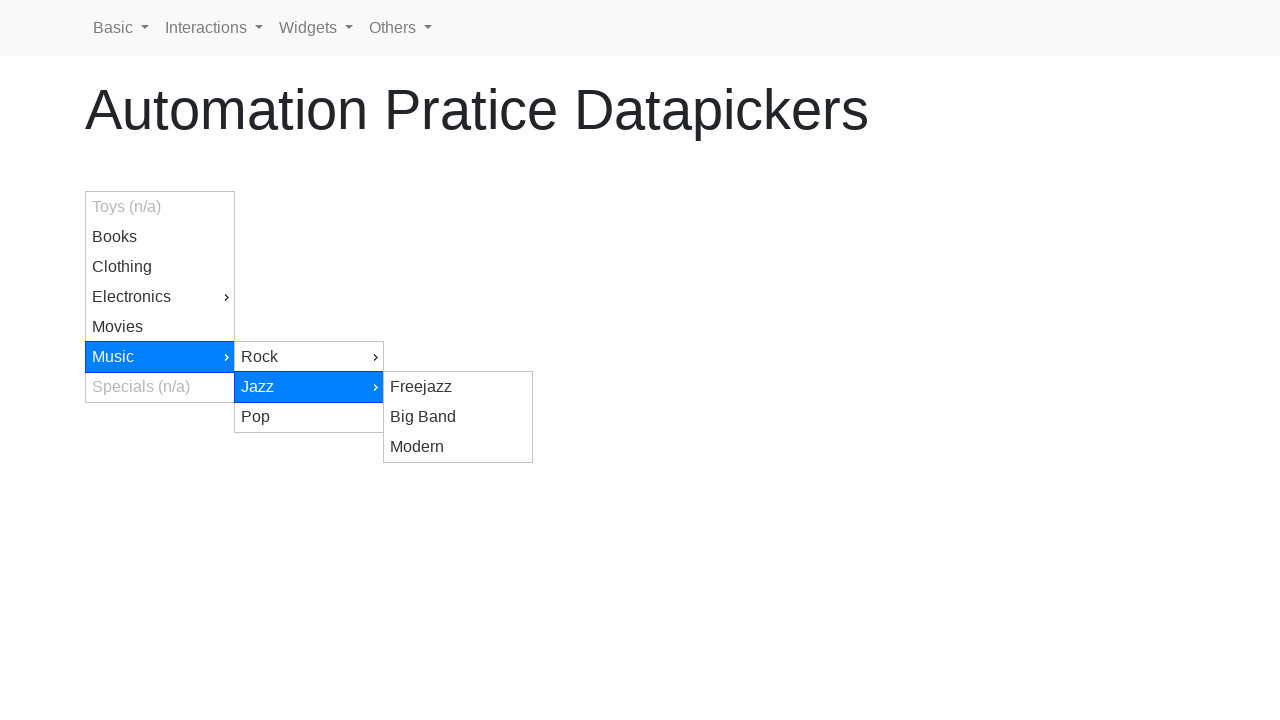

Clicked on Modern submenu item at (458, 447) on xpath=//*[contains(text(), 'Modern')]
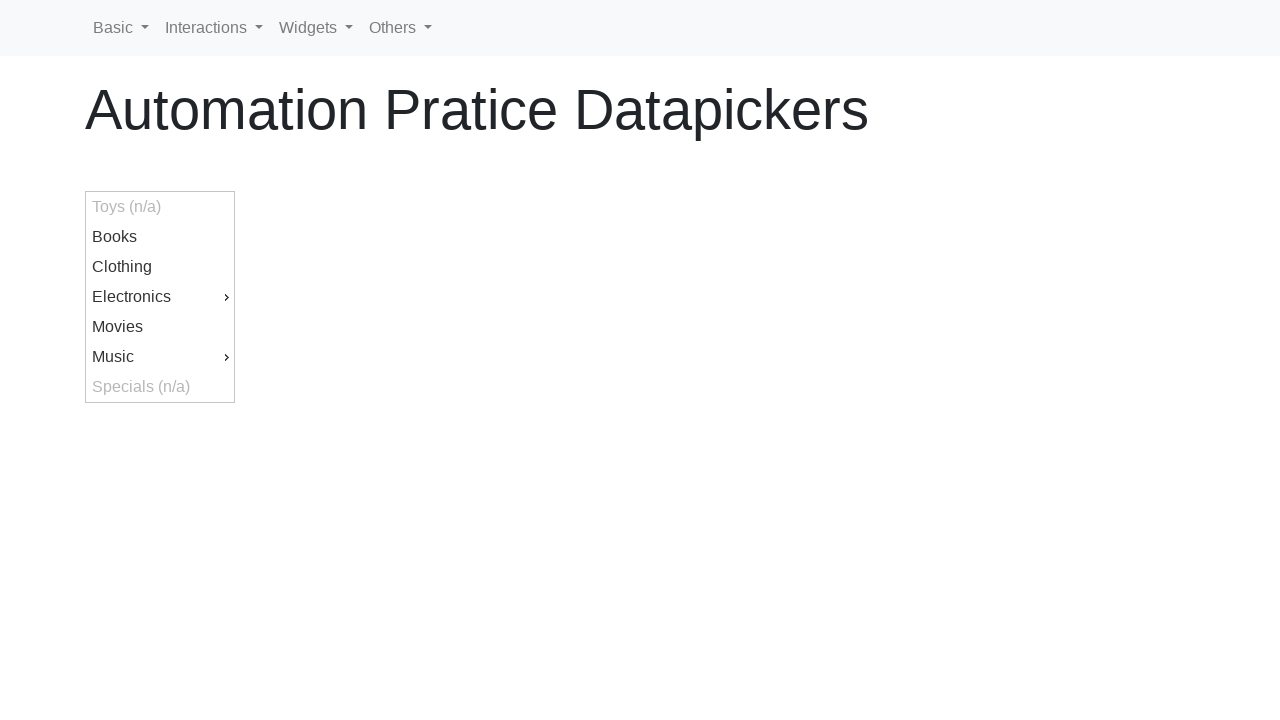

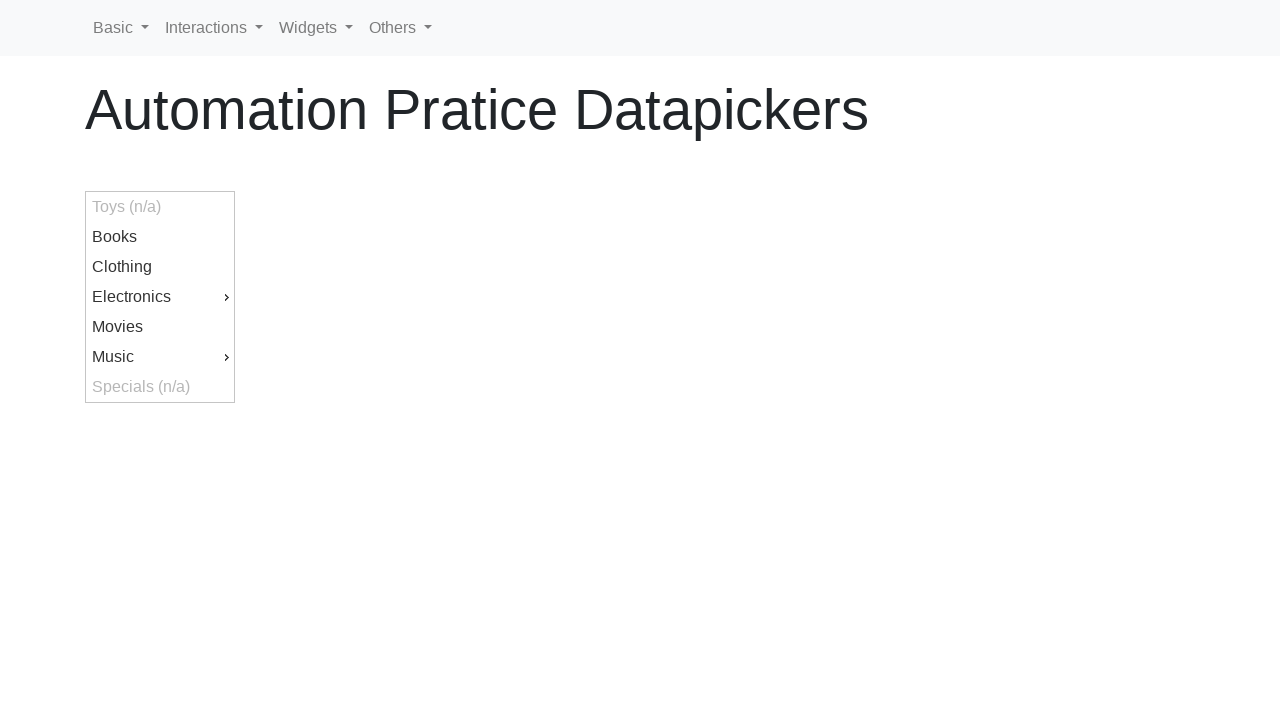